Opens the search dialog, searches for "Click", and tests keyboard navigation through search results using arrow keys.

Starting URL: https://playwright.dev/

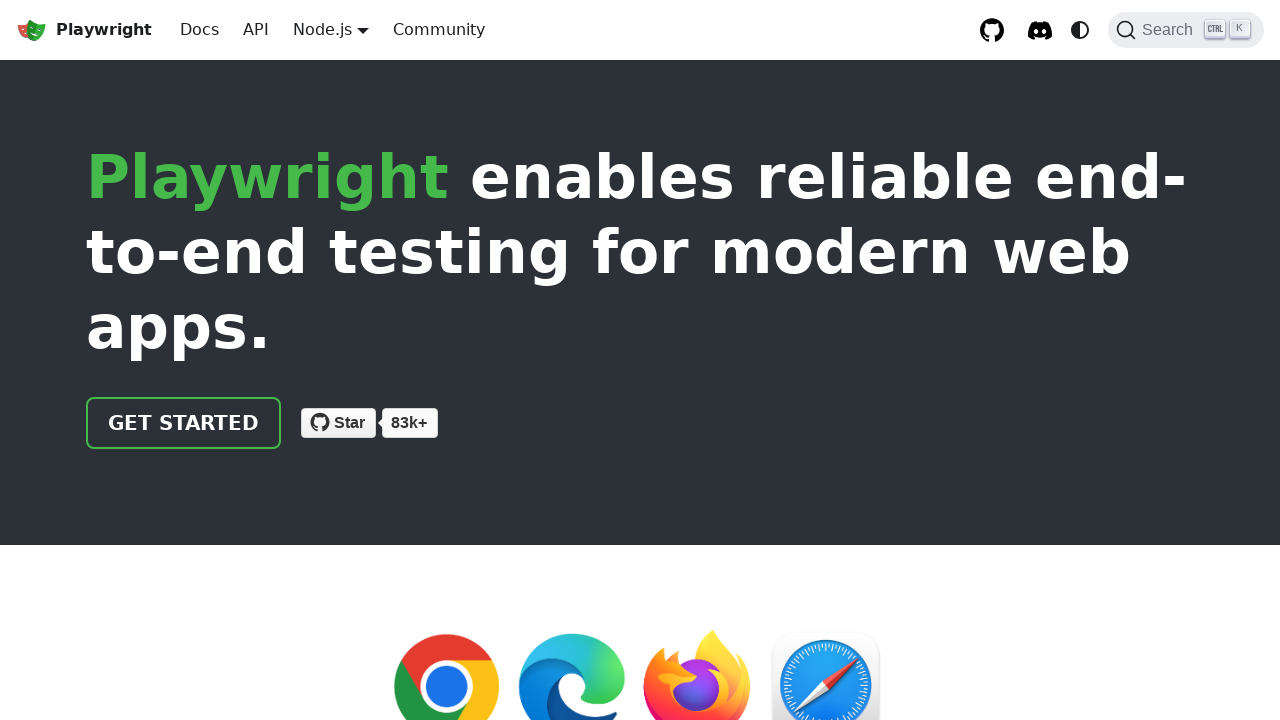

Search button loaded and ready
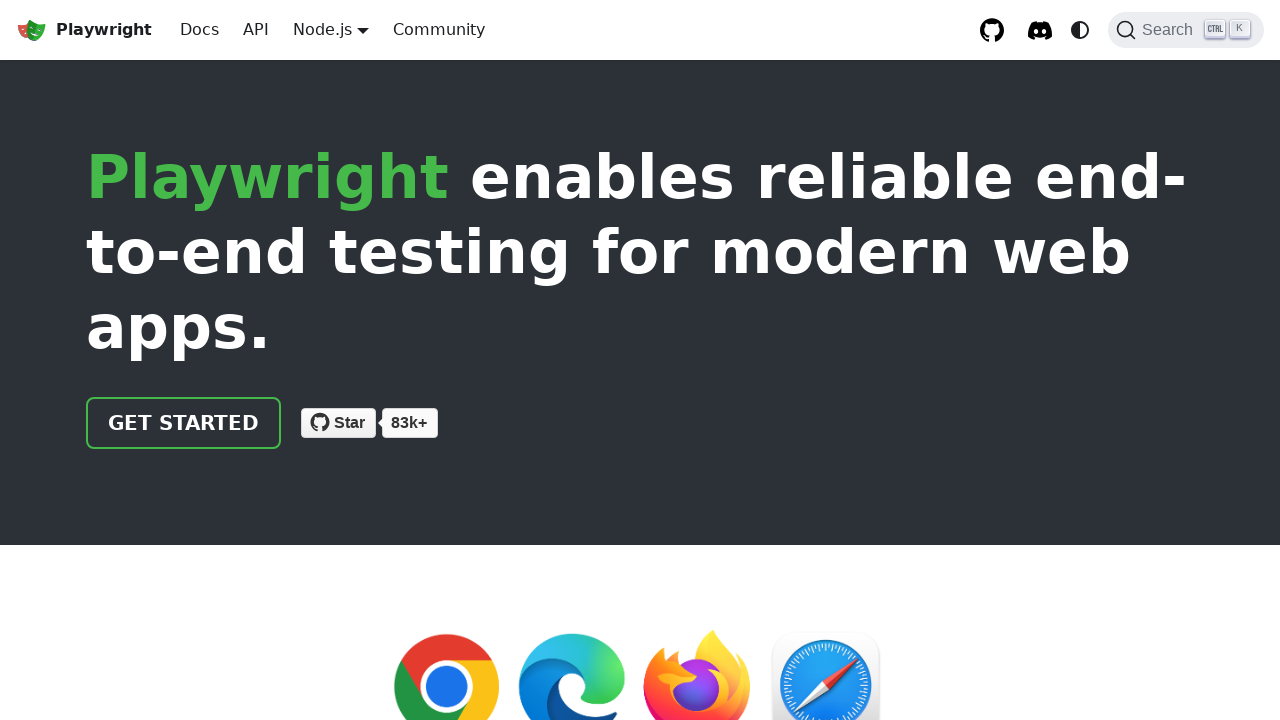

Opened search dialog using Ctrl+K keyboard shortcut
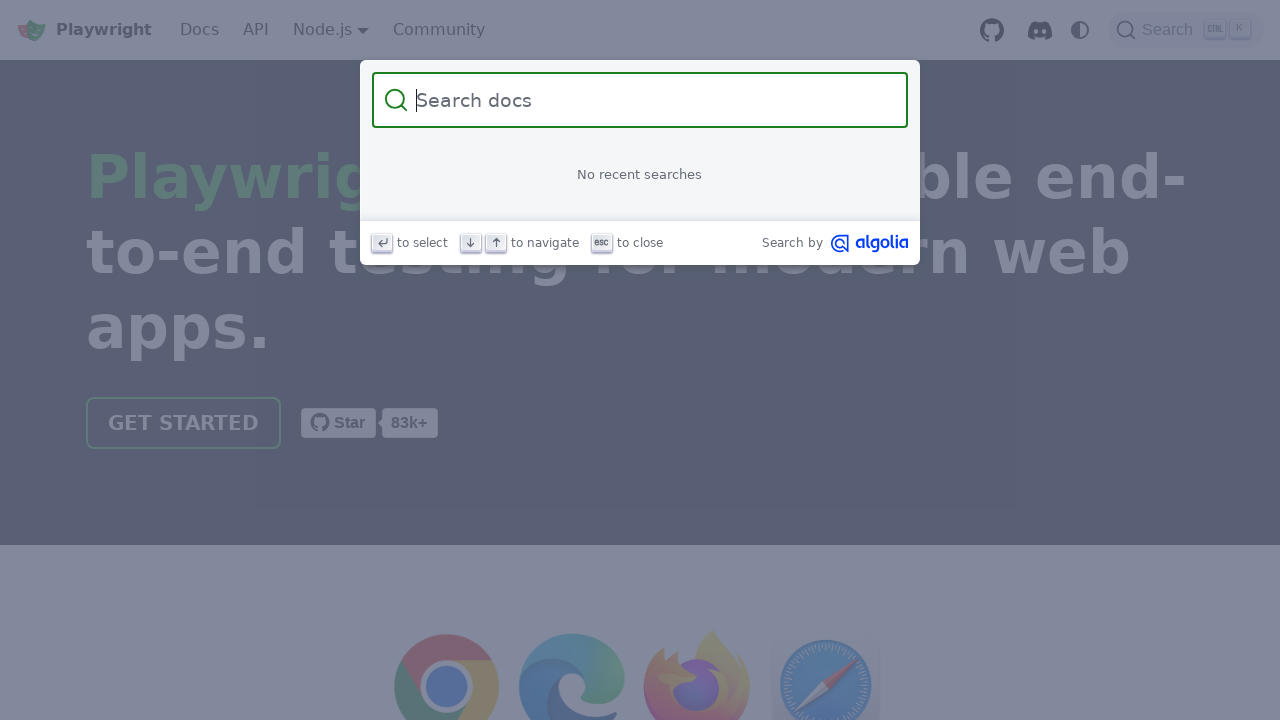

Search input field became visible
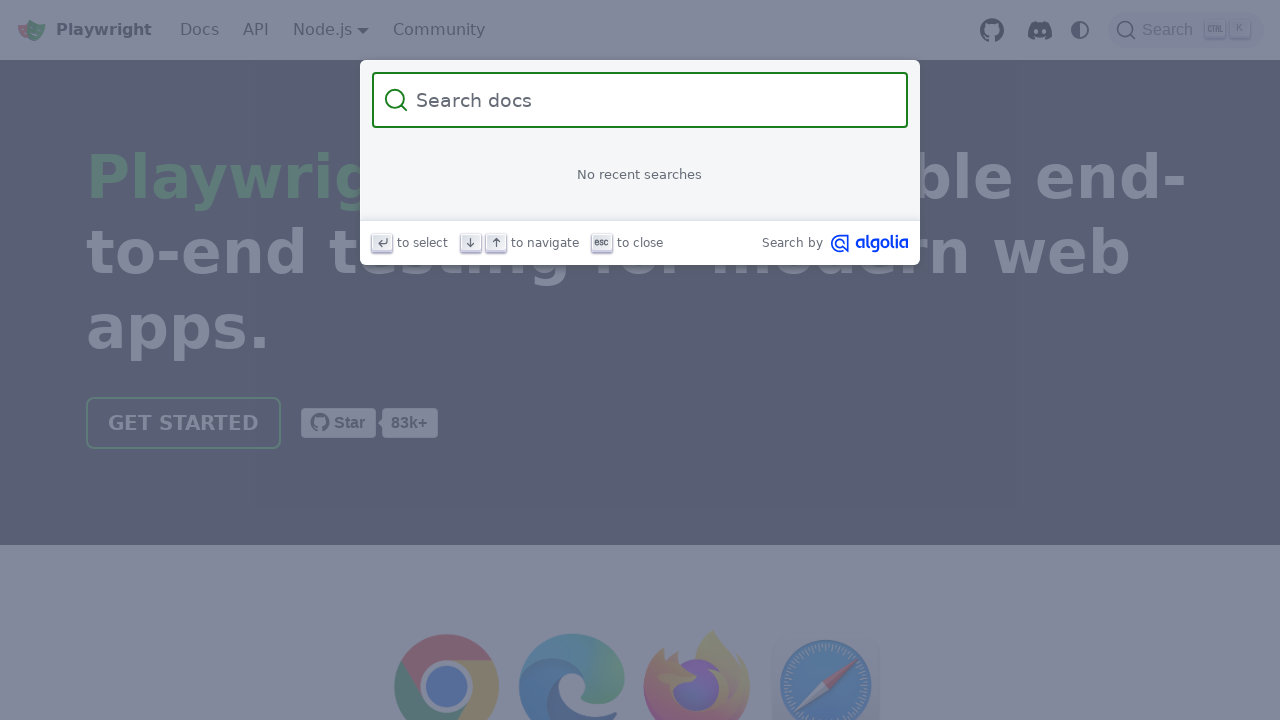

Typed 'Click' into search field on internal:role=searchbox
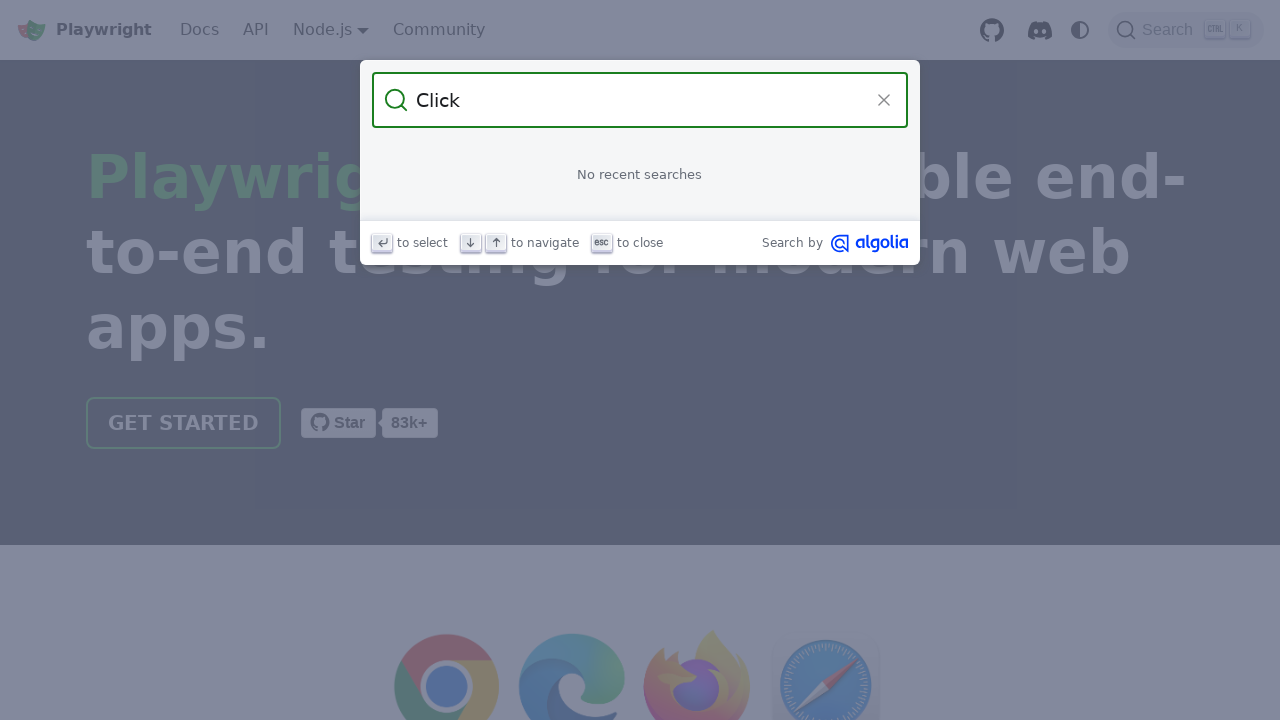

Search results appeared
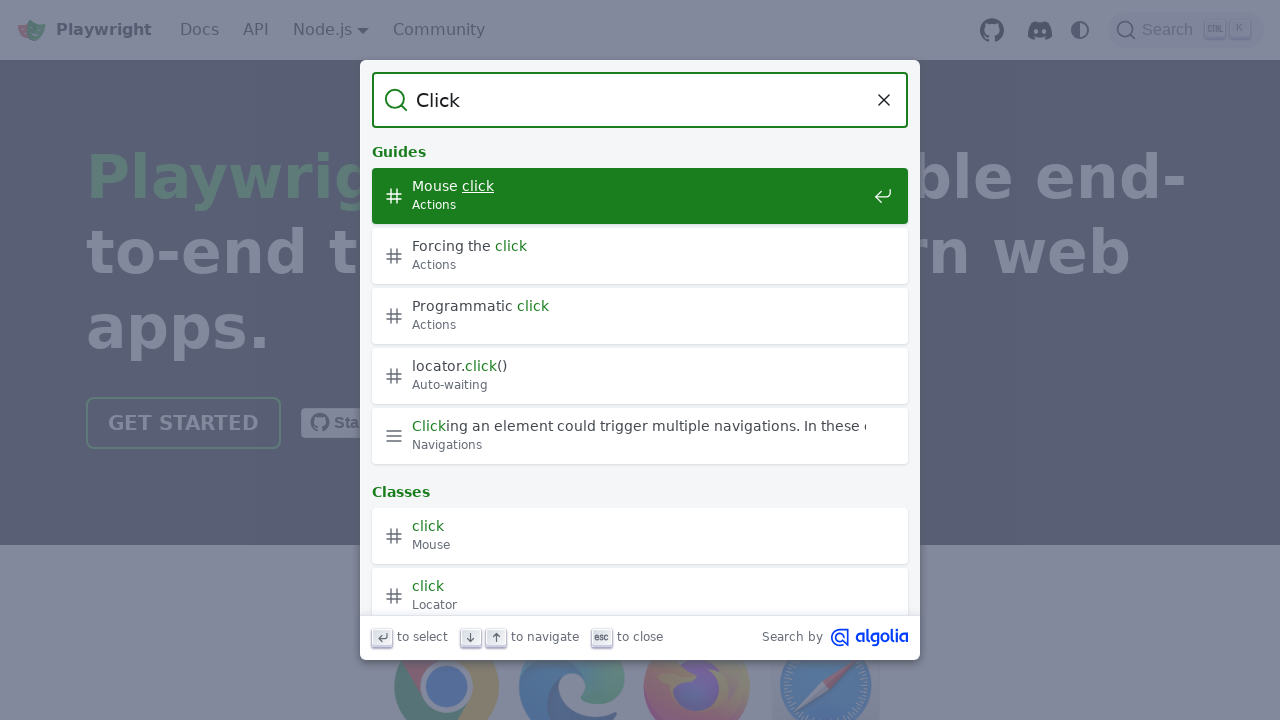

Navigated down one result using ArrowDown key
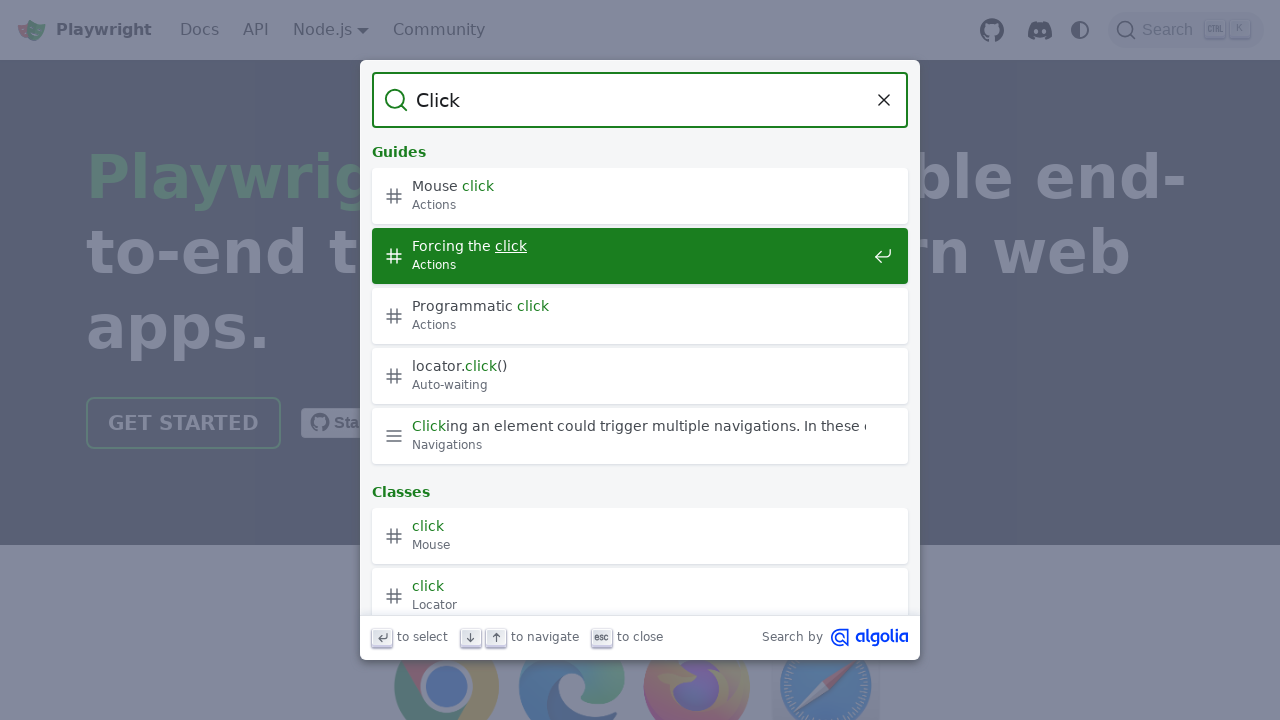

Navigated down another result using ArrowDown key
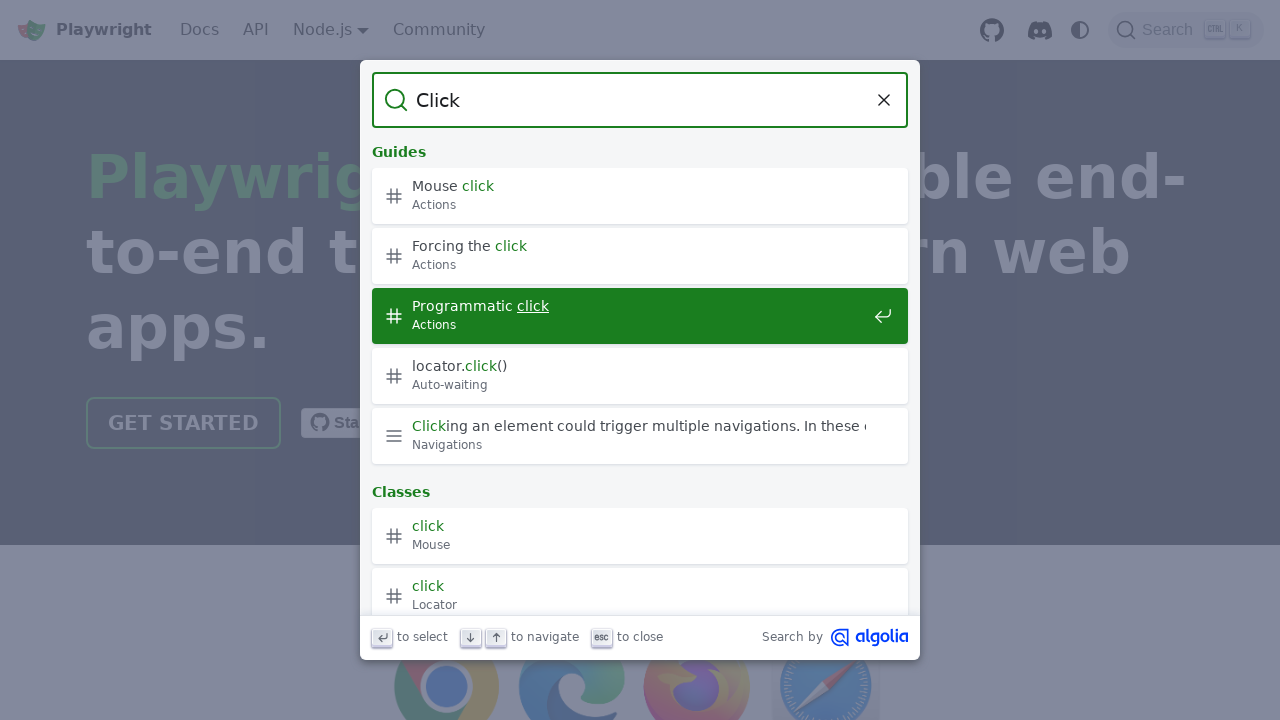

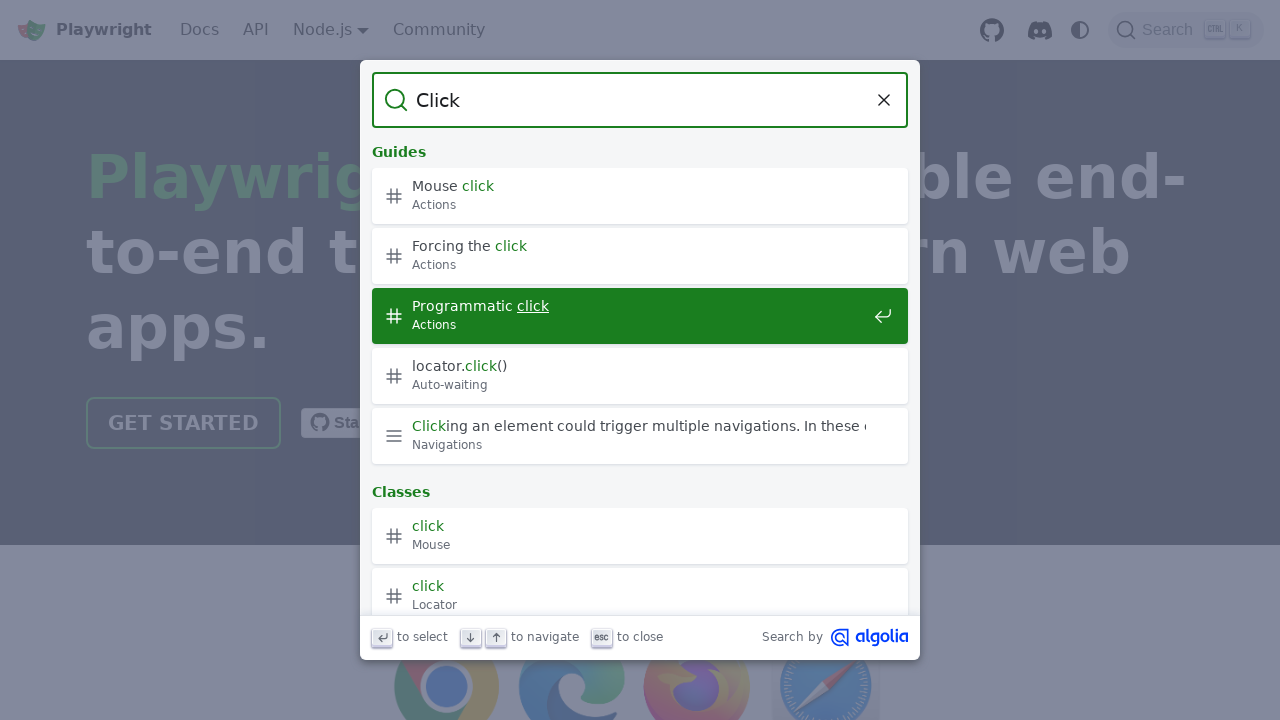